Navigates to a GitHub user profile page and verifies the page loads by waiting for the profile content to appear

Starting URL: https://github.com/adi-devv

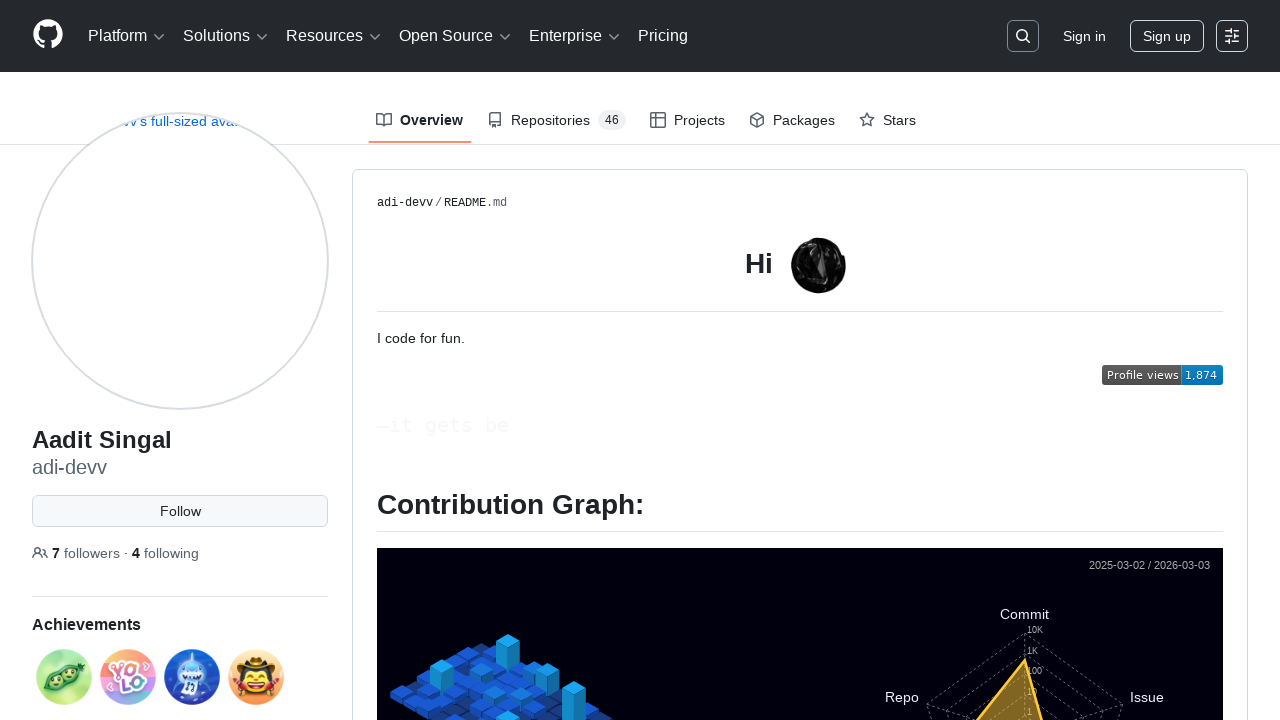

Navigated to GitHub user profile page for adi-devv
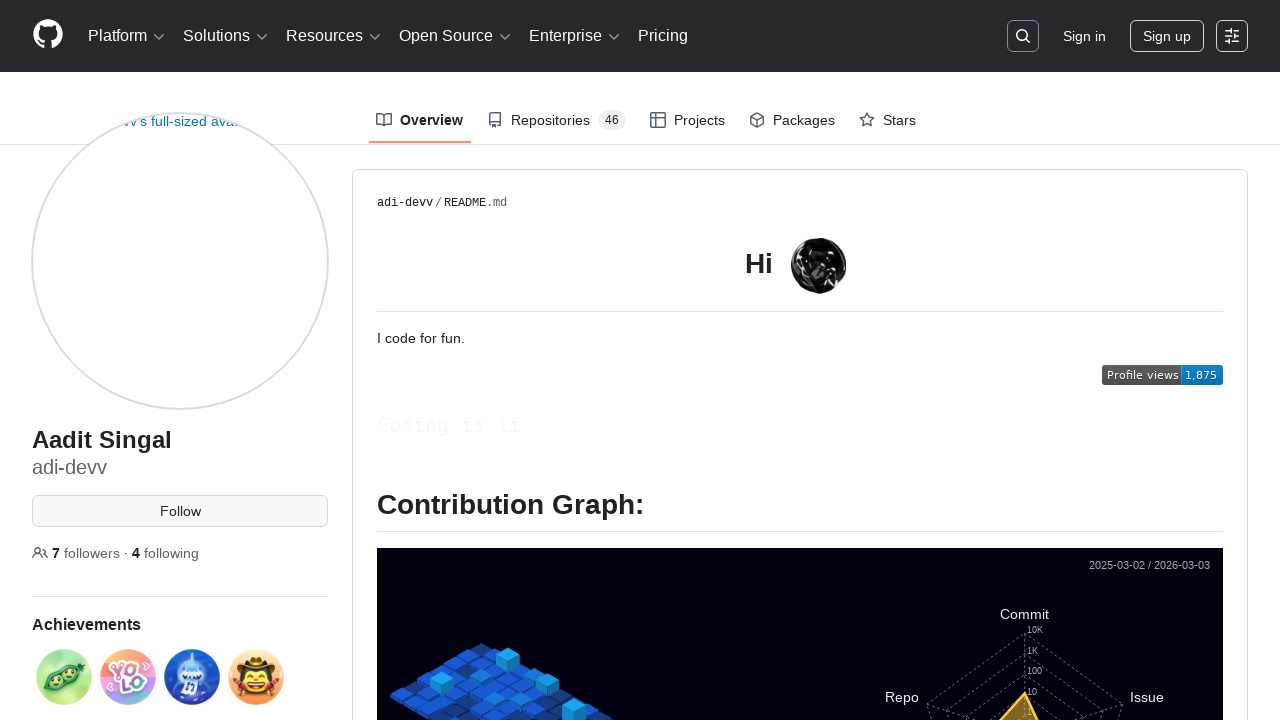

Profile content loaded - username and nickname elements appeared
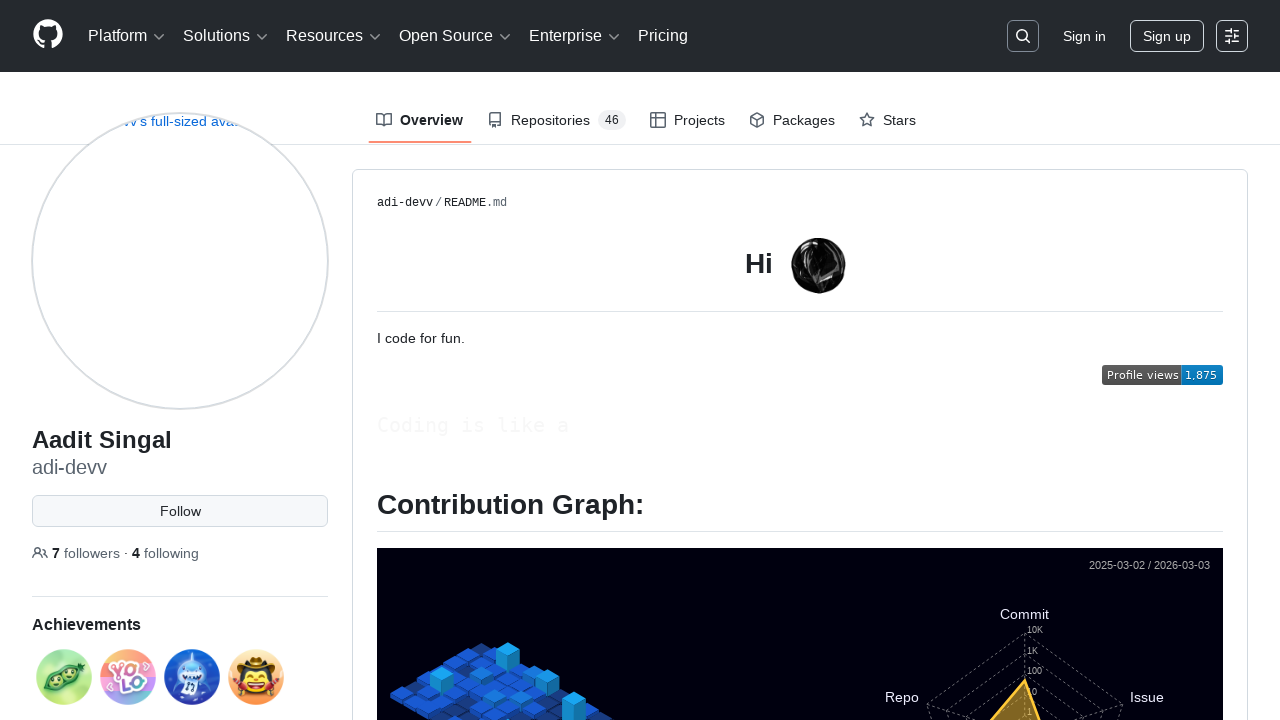

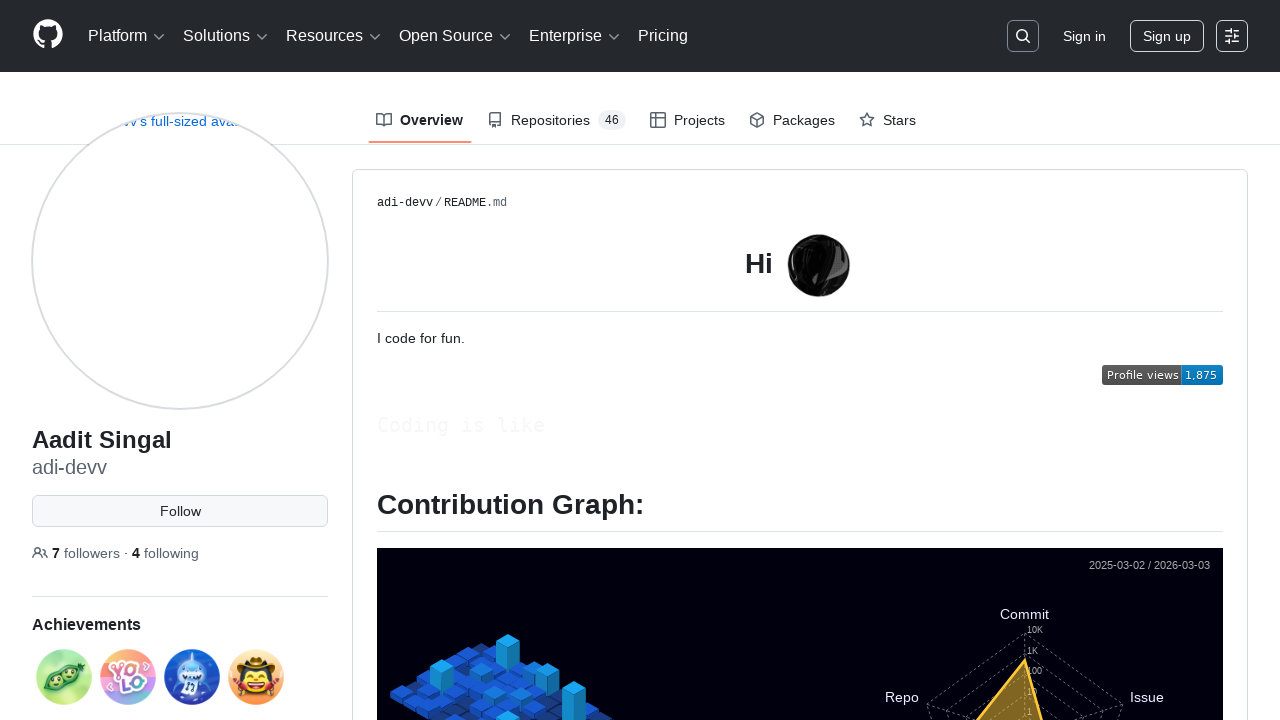